Automates a scholarship status check form on a Moroccan education portal by selecting study cycle, baccalaureate year, and entering a CNE (student ID number) to query scholarship information.

Starting URL: https://e-bourse-maroc.onousc.ma/

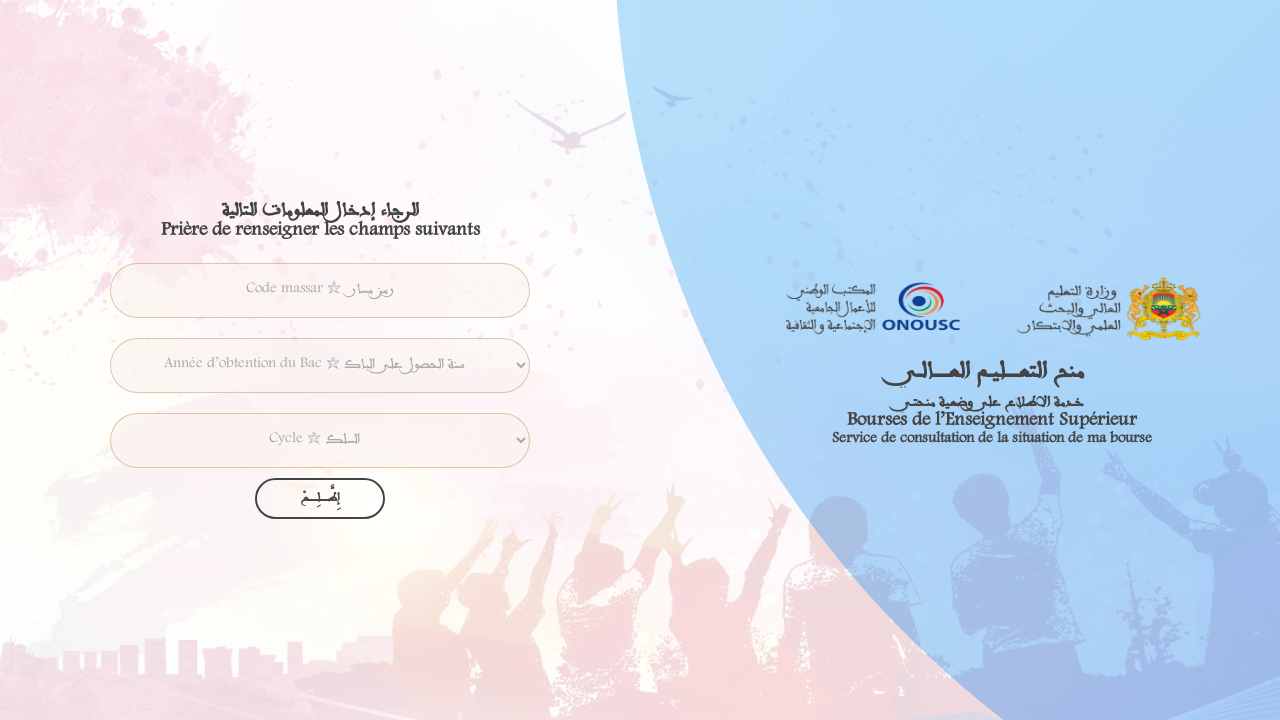

Scrolled down the page
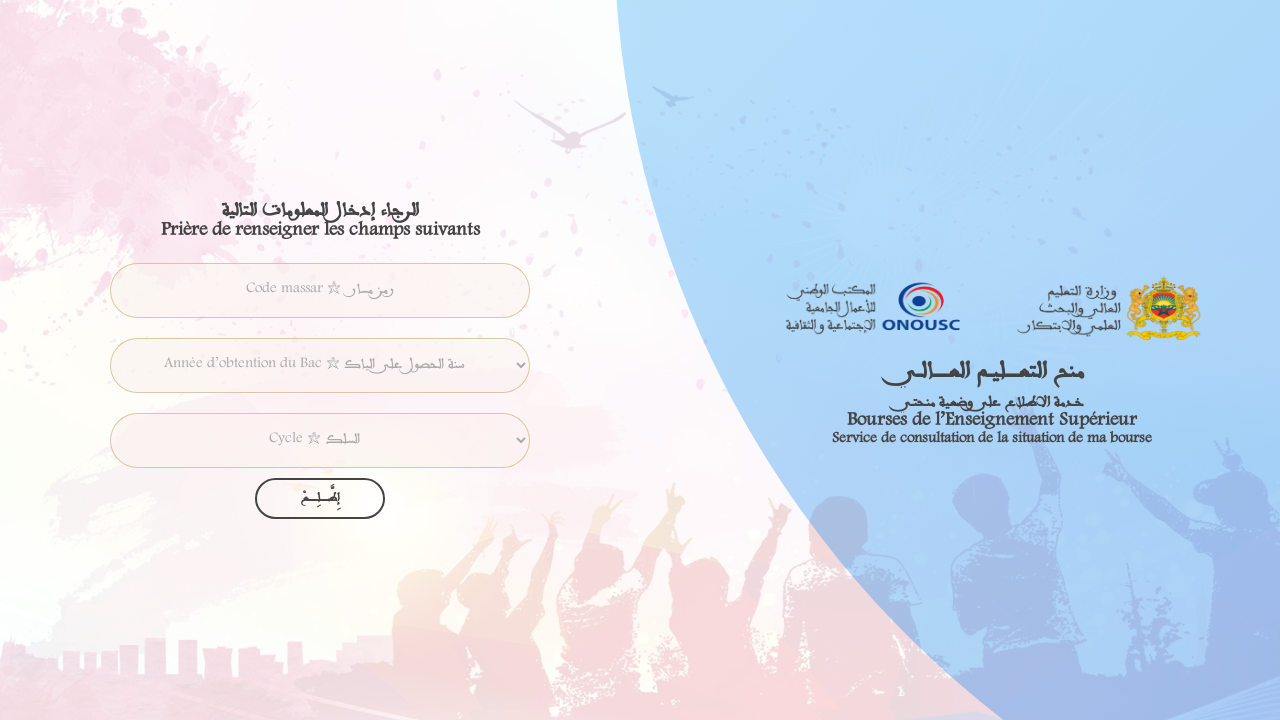

Clicked on the study cycle dropdown at (320, 440) on select[name='type']
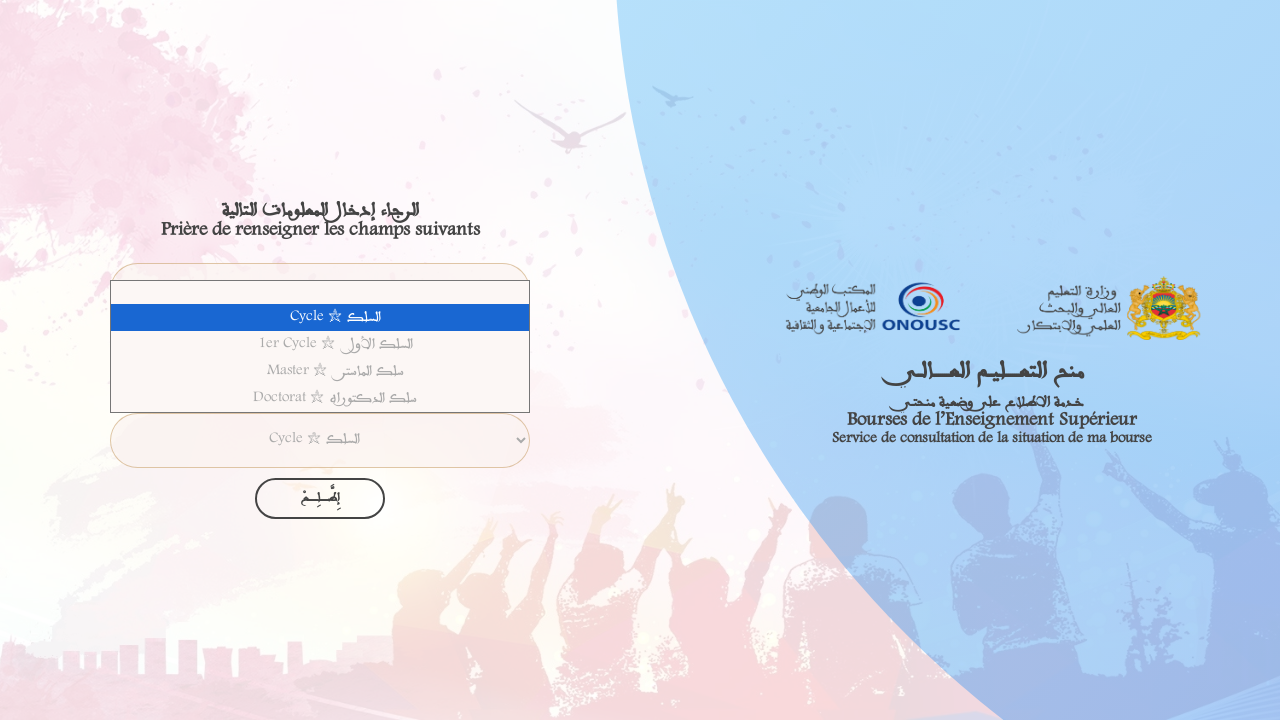

Selected Licence option from study cycle dropdown on select[name='type']
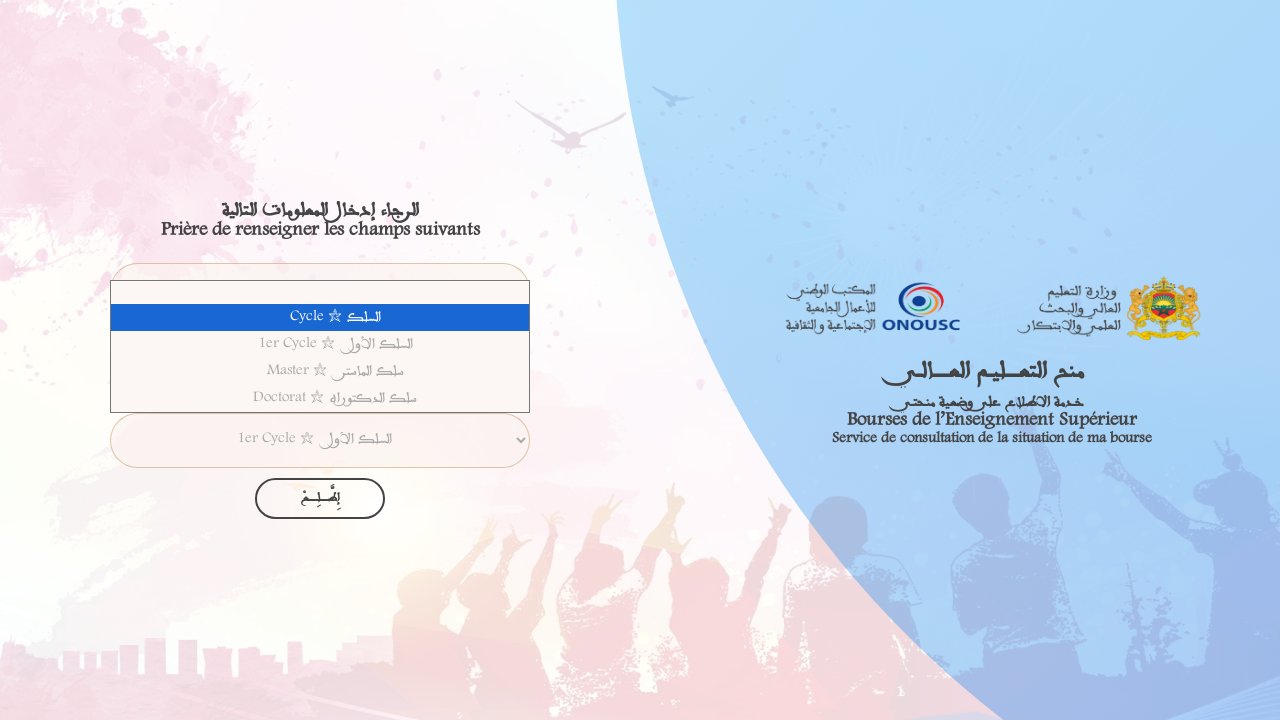

Clicked on the baccalaureate year dropdown at (320, 366) on select[name='abac']
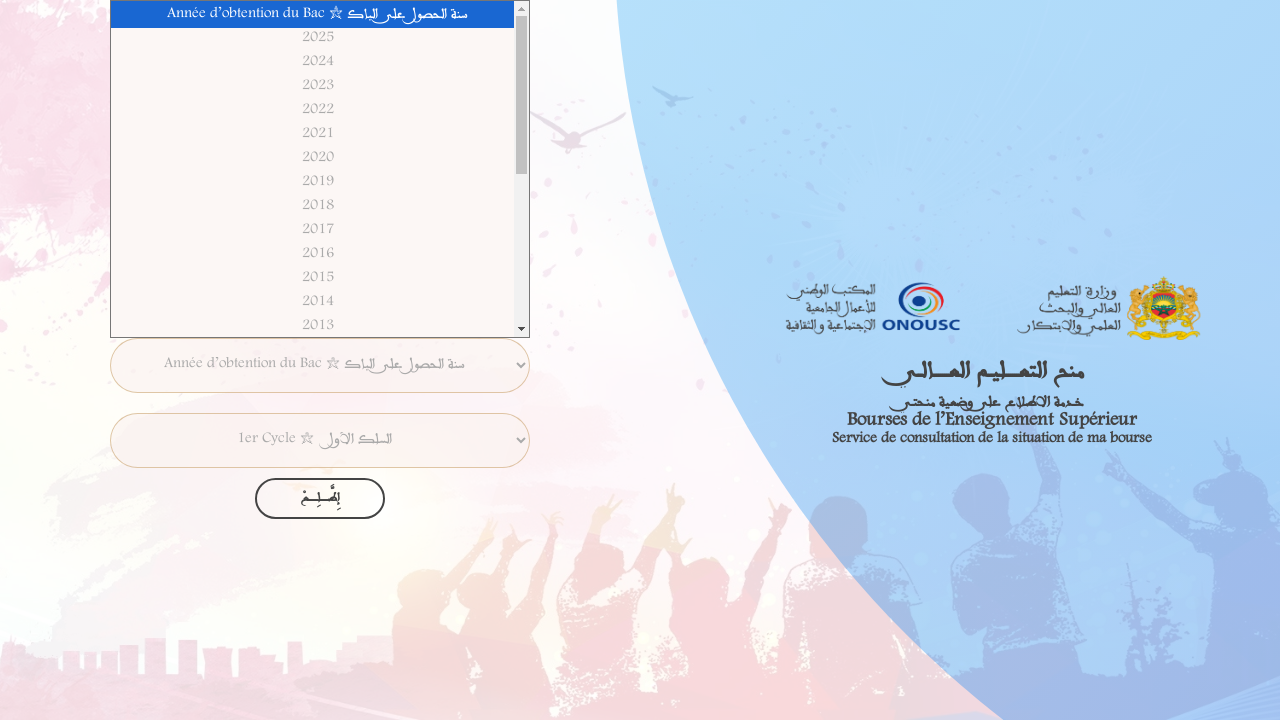

Selected baccalaureate year 2020 from dropdown on select[name='abac']
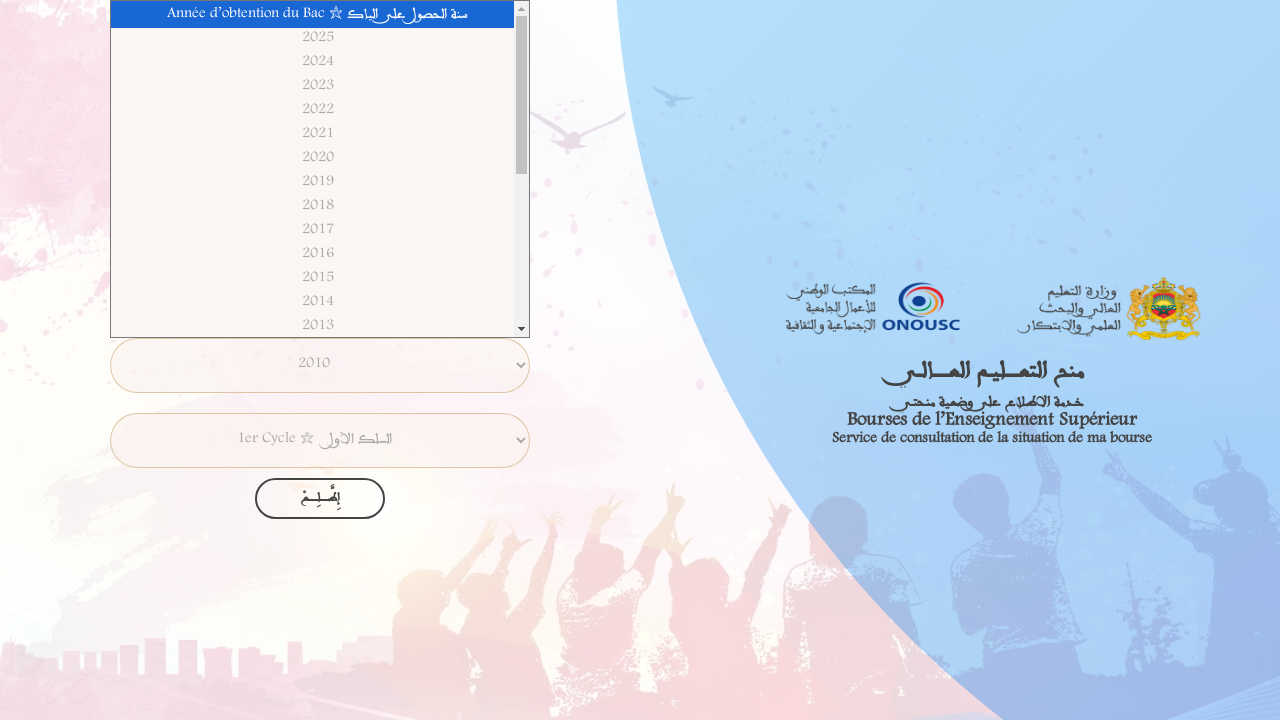

Entered CNE student ID G138274592 on input[name='cne']
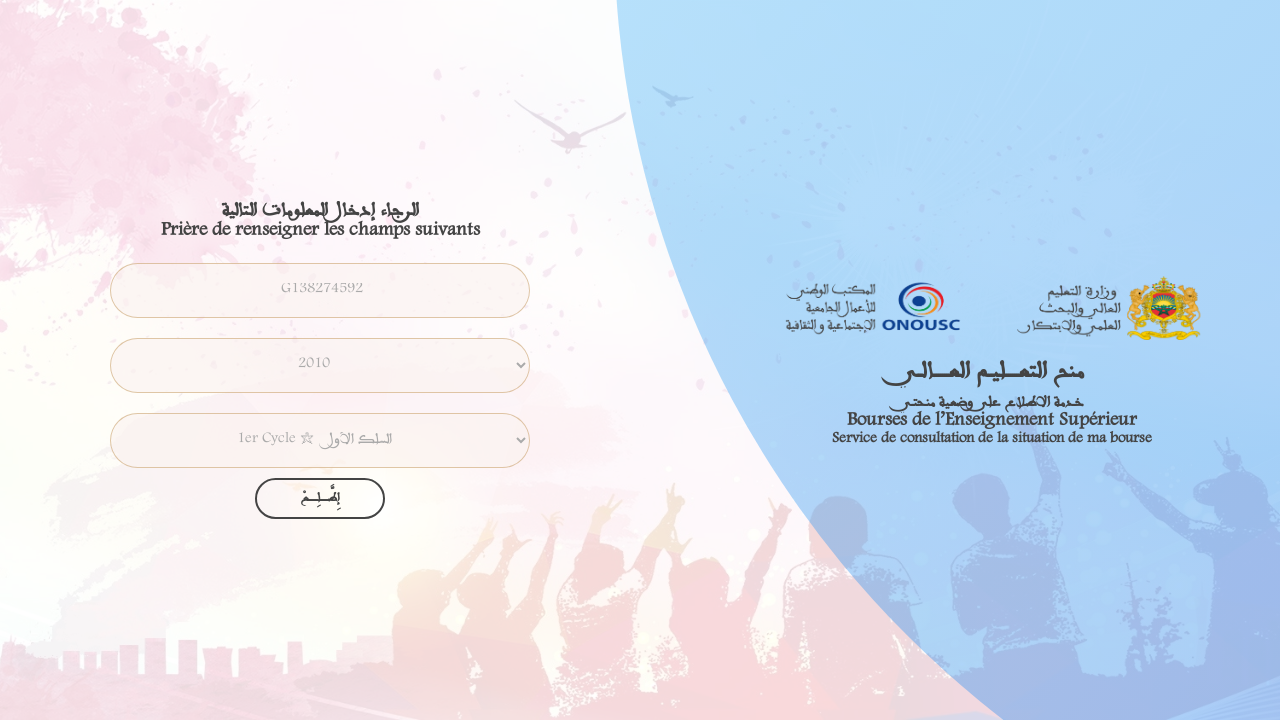

Pressed Enter to submit the scholarship status form
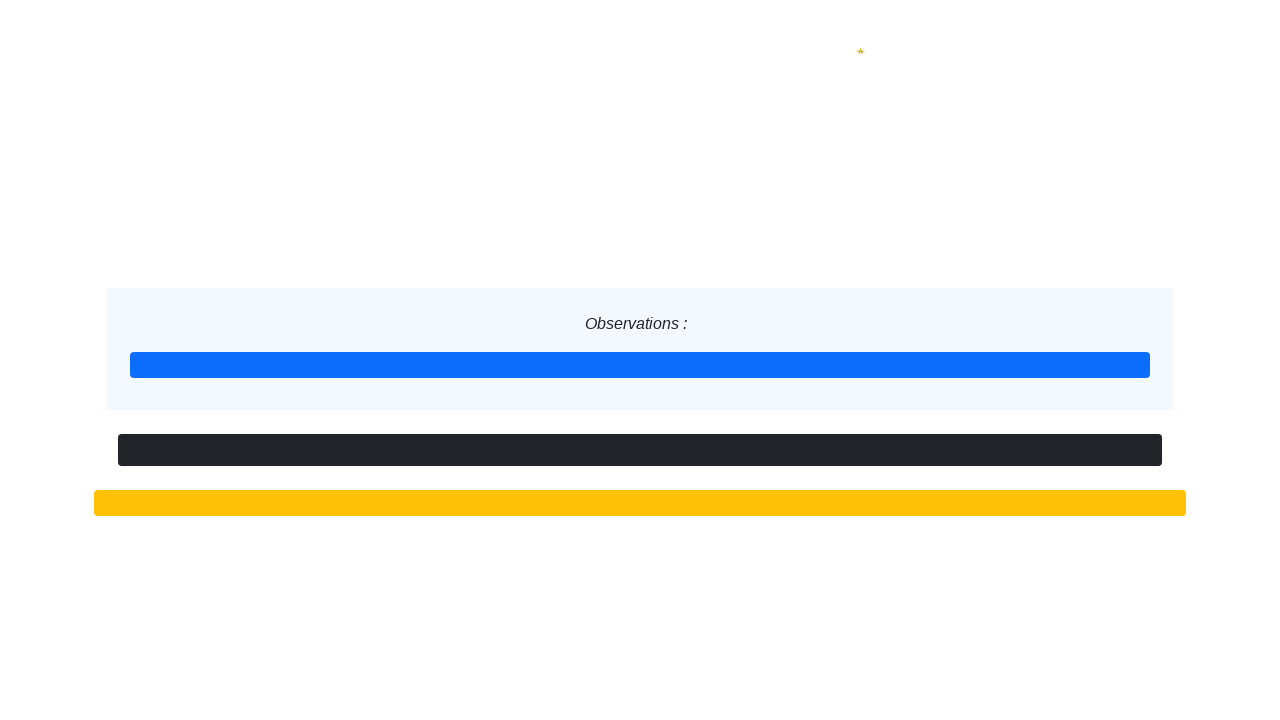

Scrolled down to view results
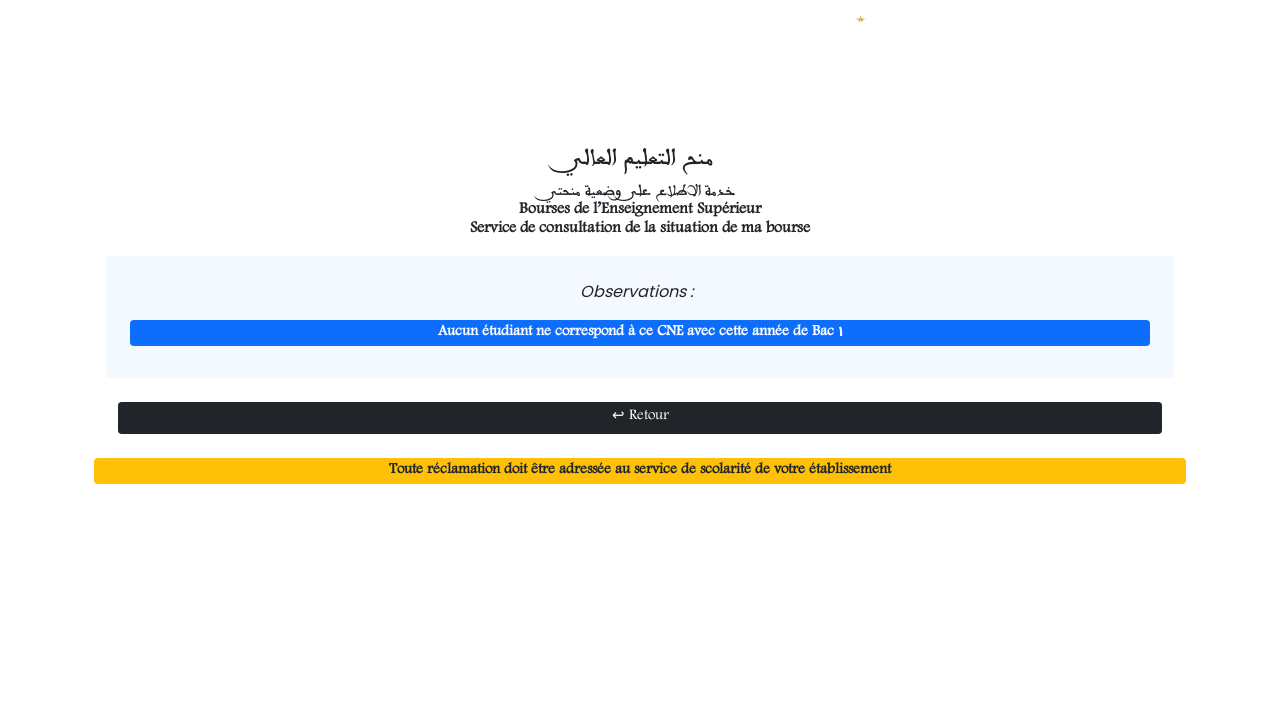

Waited 2 seconds for results to load
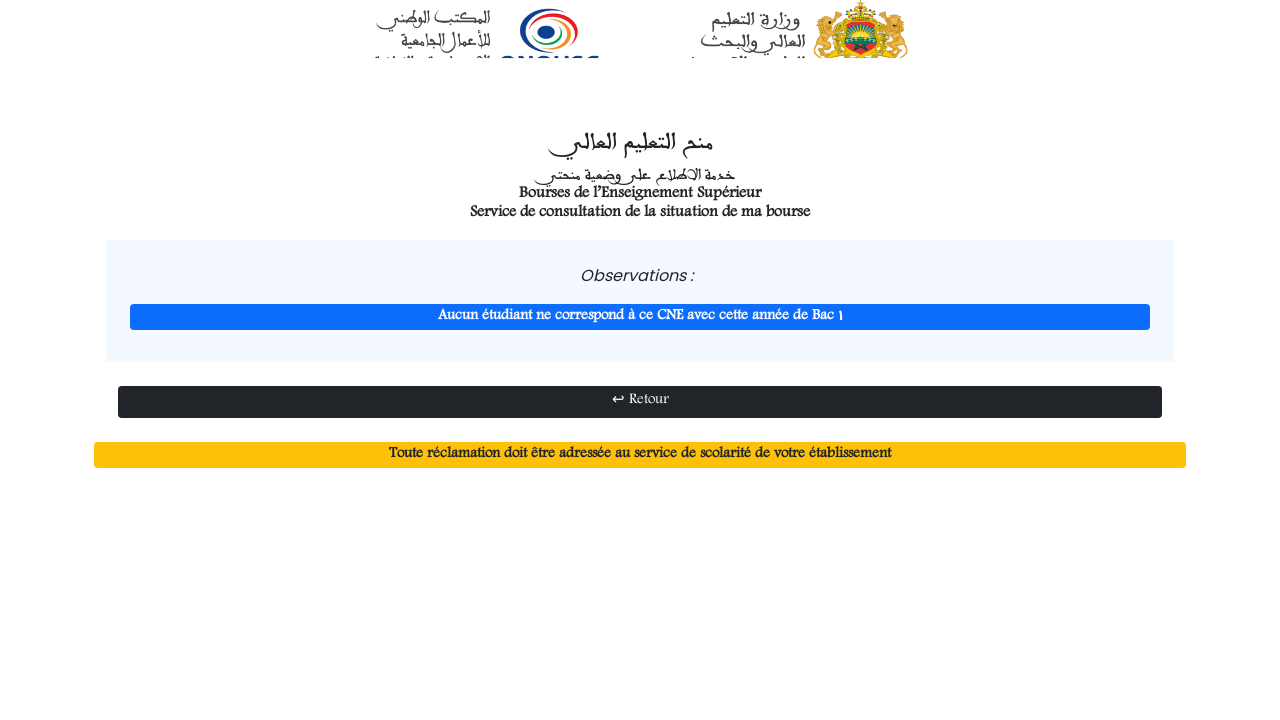

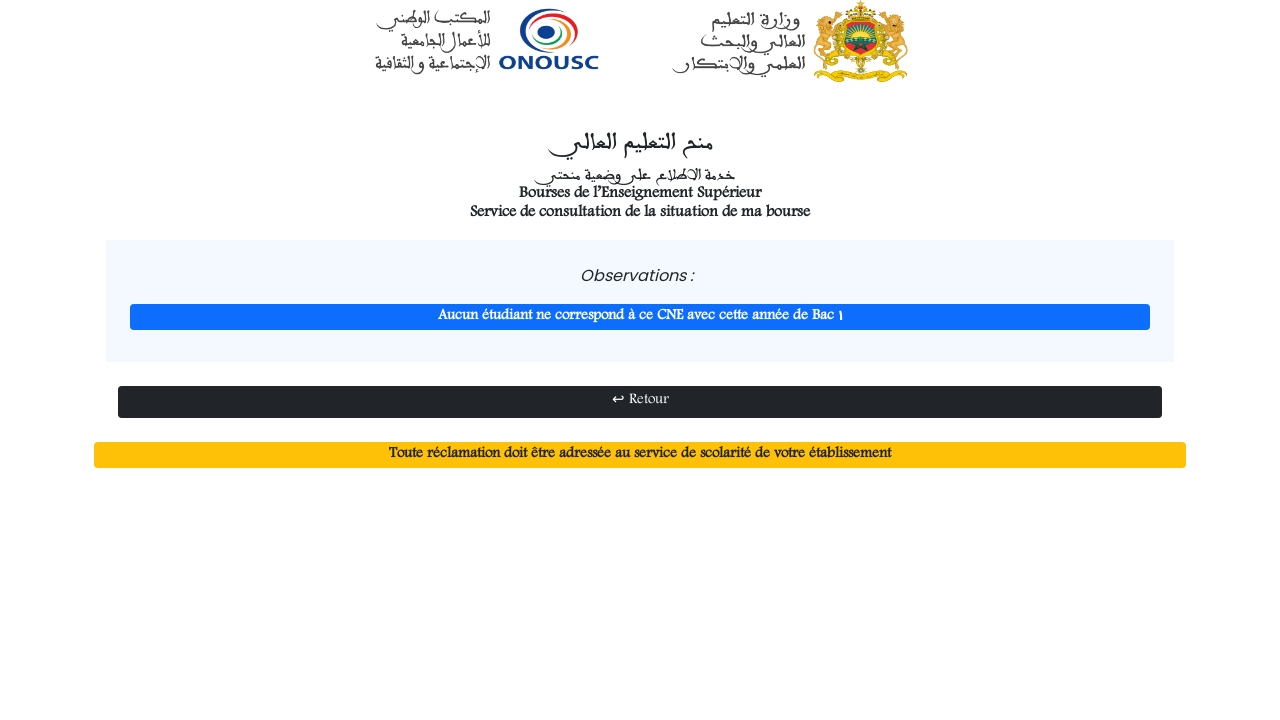